Verifies that the online payment block displays the correct heading text "Онлайн пополнение без комиссии"

Starting URL: https://www.mts.by/

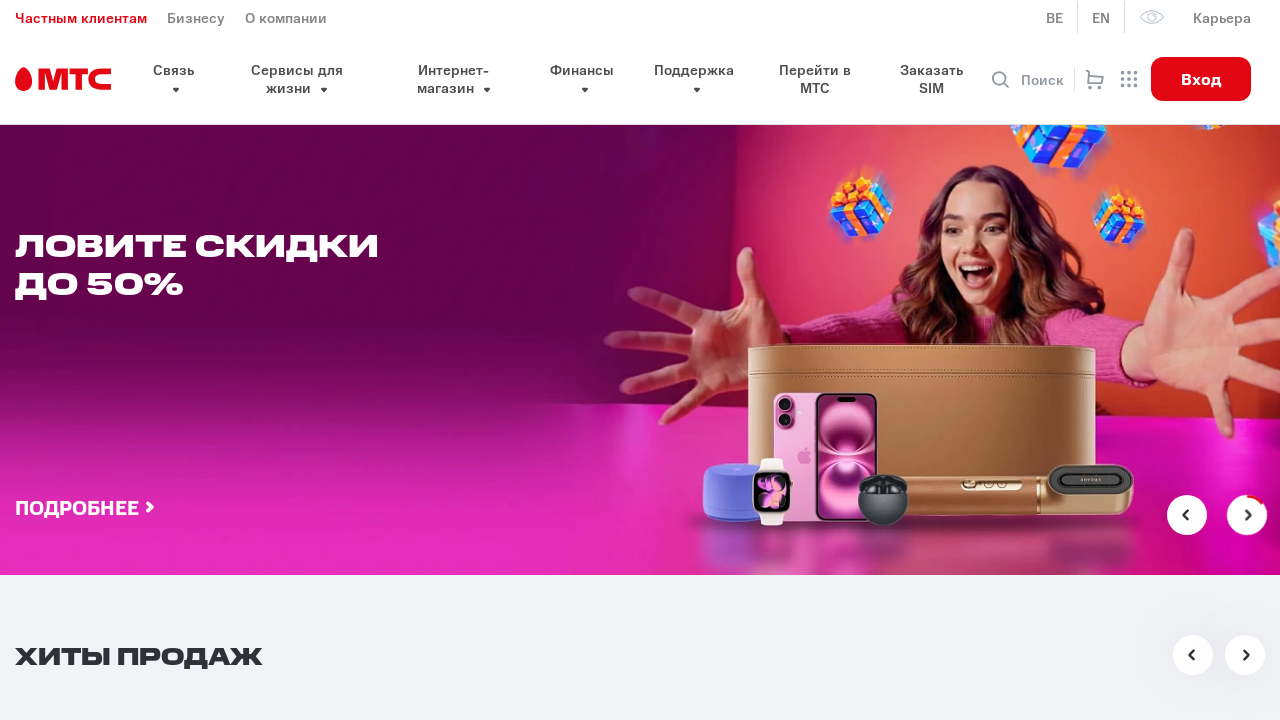

Located the payment block heading element
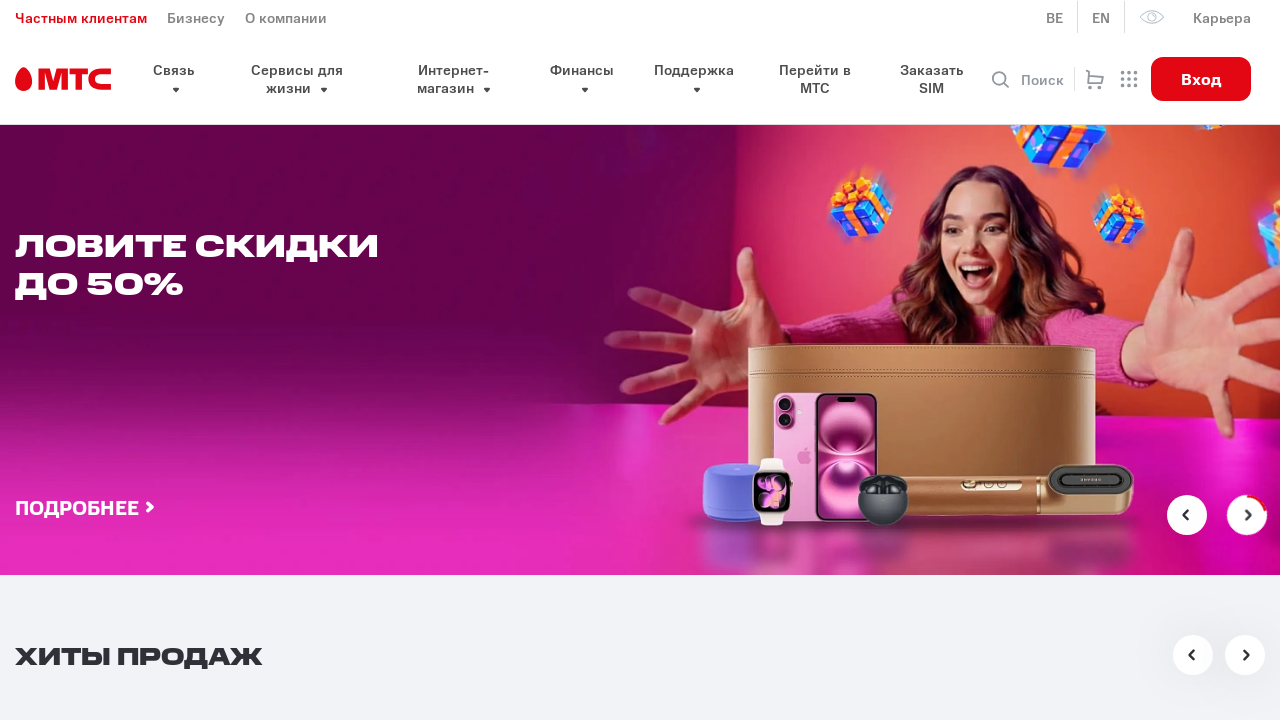

Waited for the payment block heading to be visible
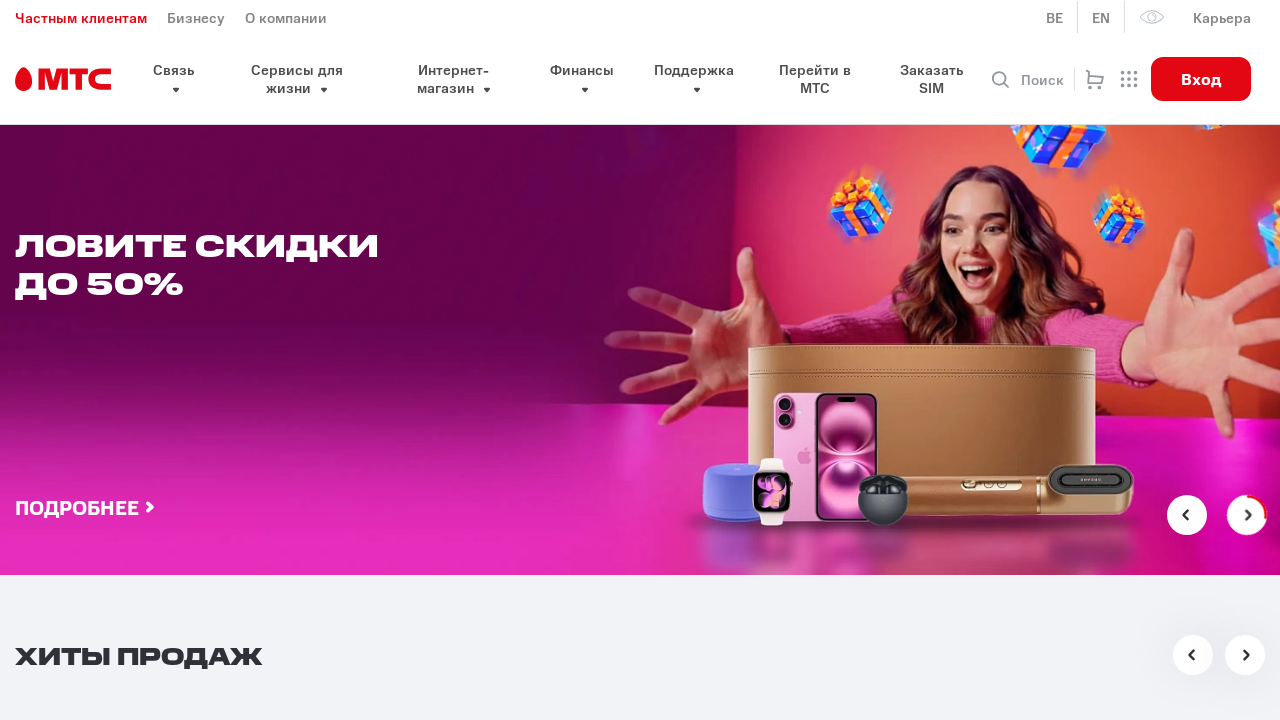

Retrieved the heading text content
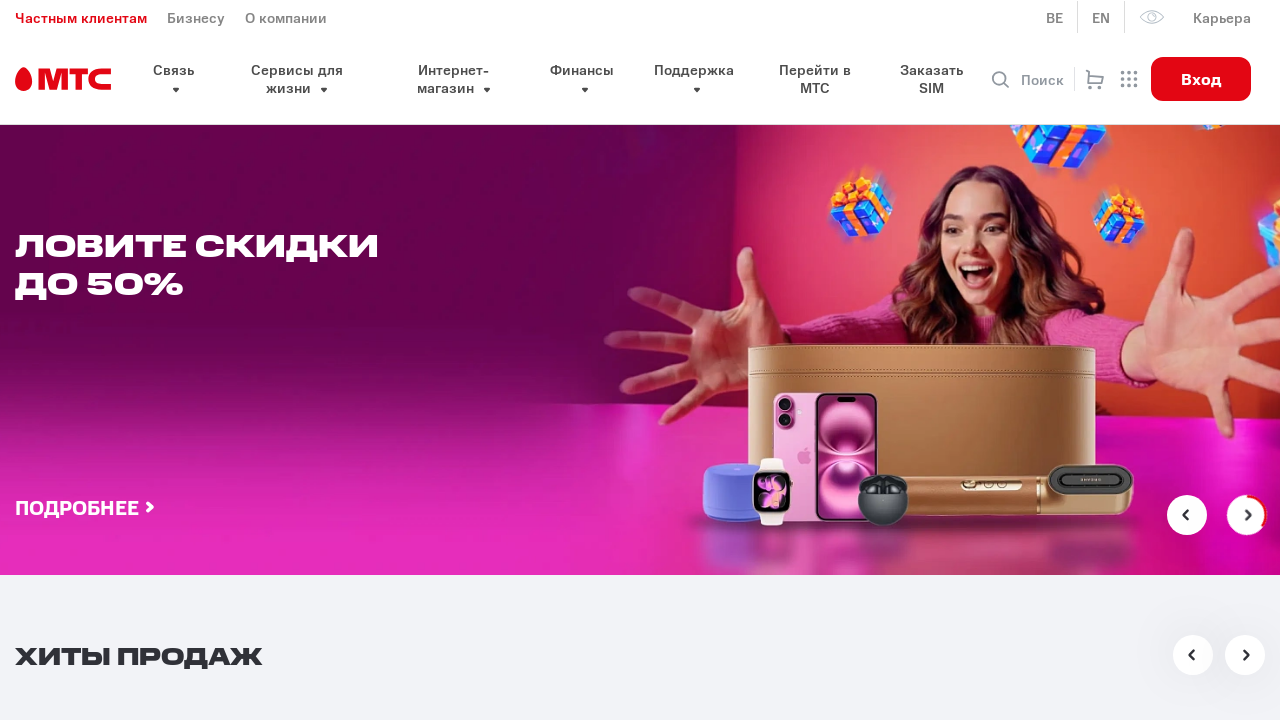

Verified that the heading displays 'Онлайн пополнение без комиссии' - assertion passed
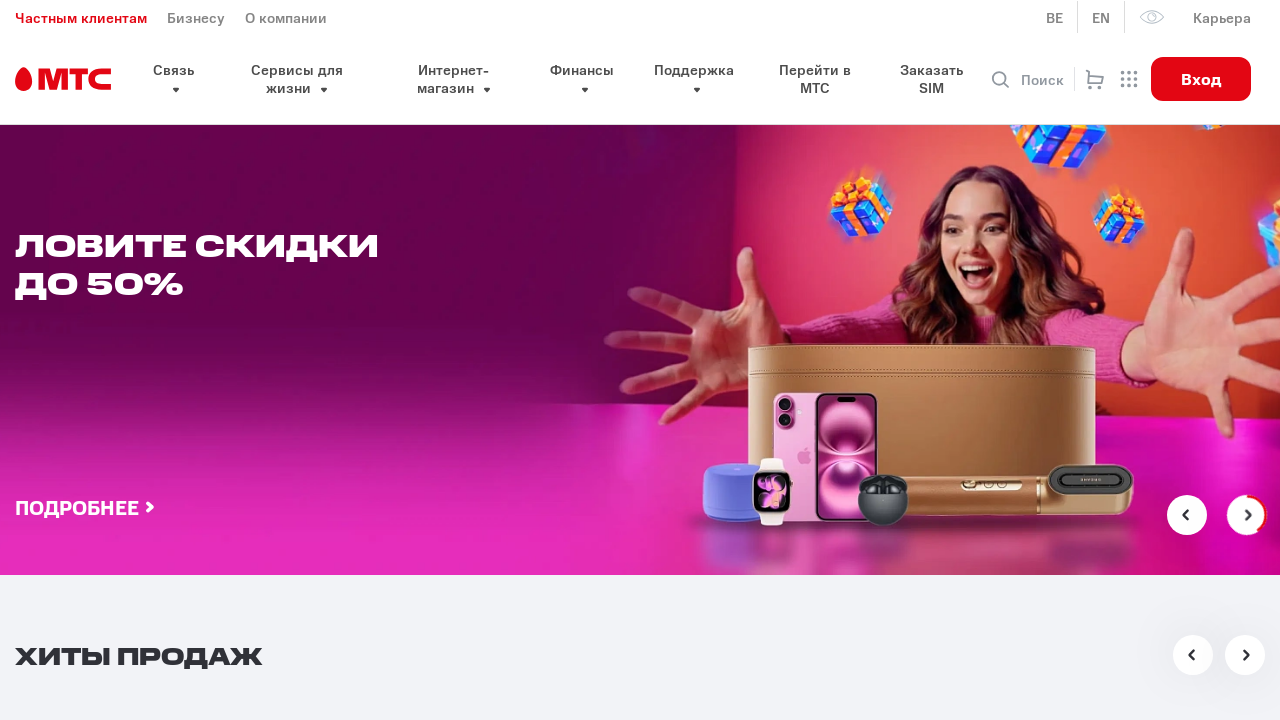

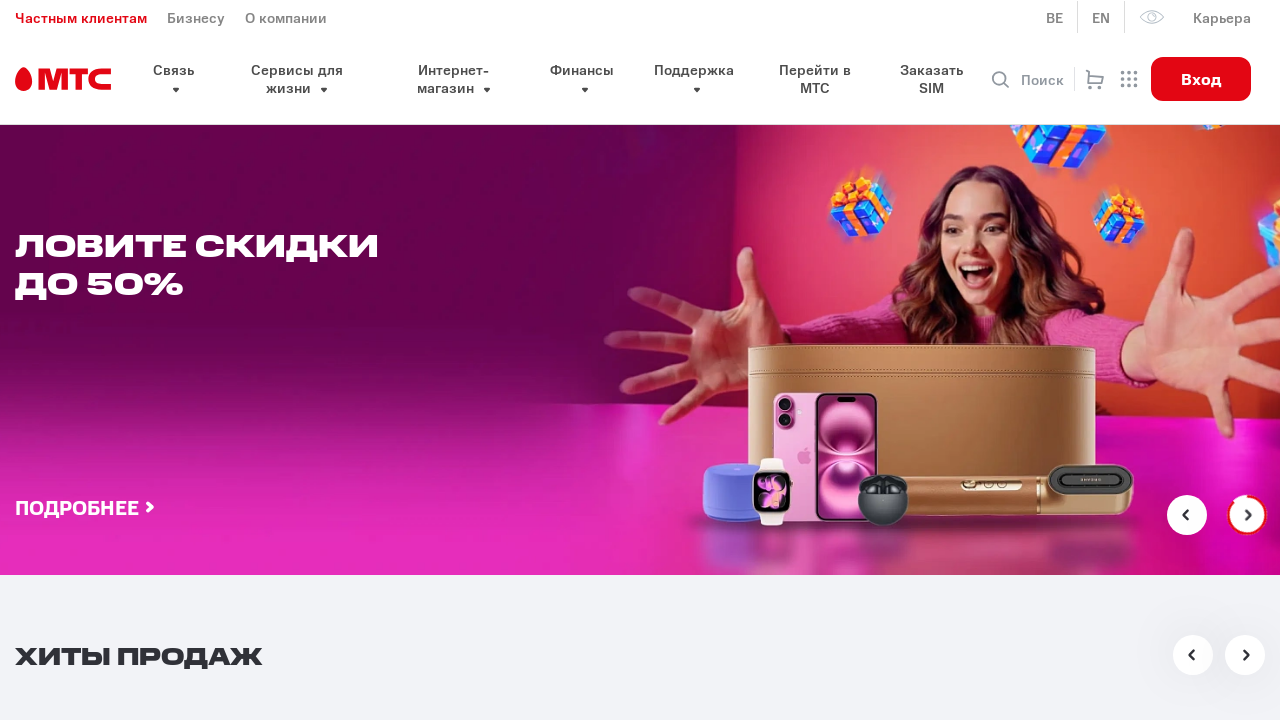